Tests the offers page sorting functionality by clicking on the first column header, verifying items are sorted alphabetically, and navigating through pagination to find a specific item containing "Rice".

Starting URL: https://rahulshettyacademy.com/seleniumPractise/#/offers

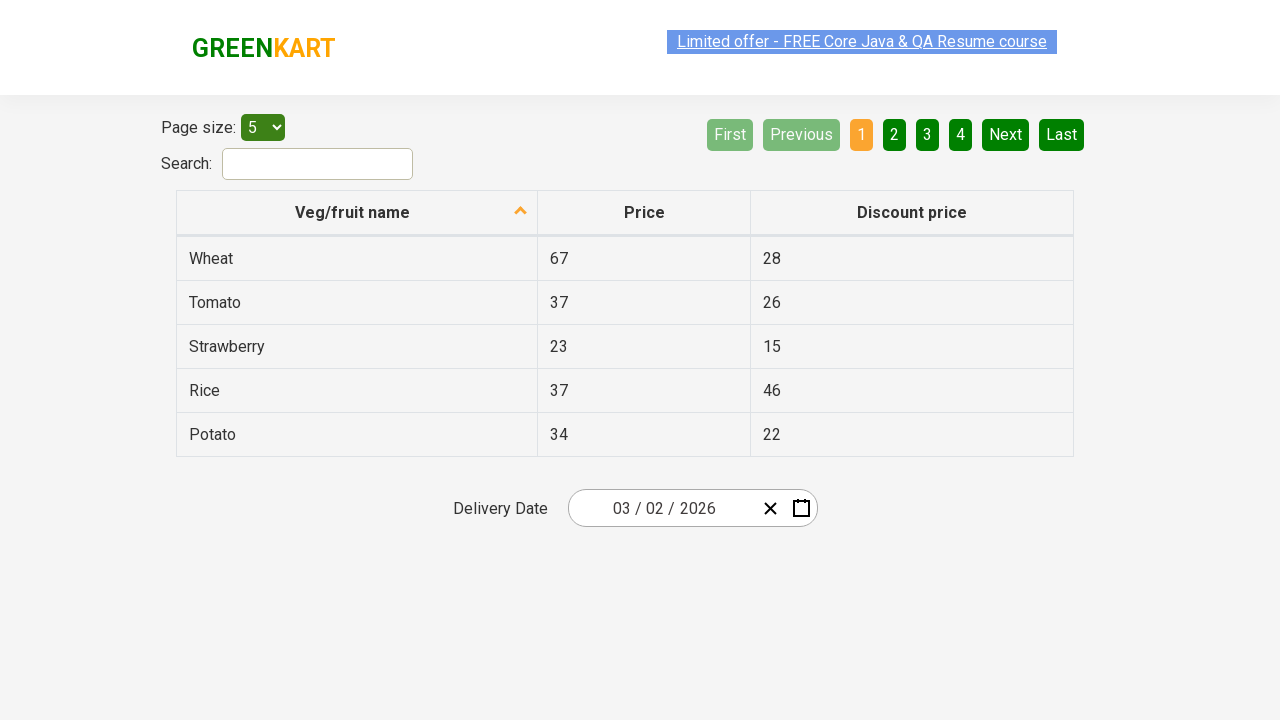

Clicked first column header to trigger sorting at (357, 213) on xpath=//tr/th[1]
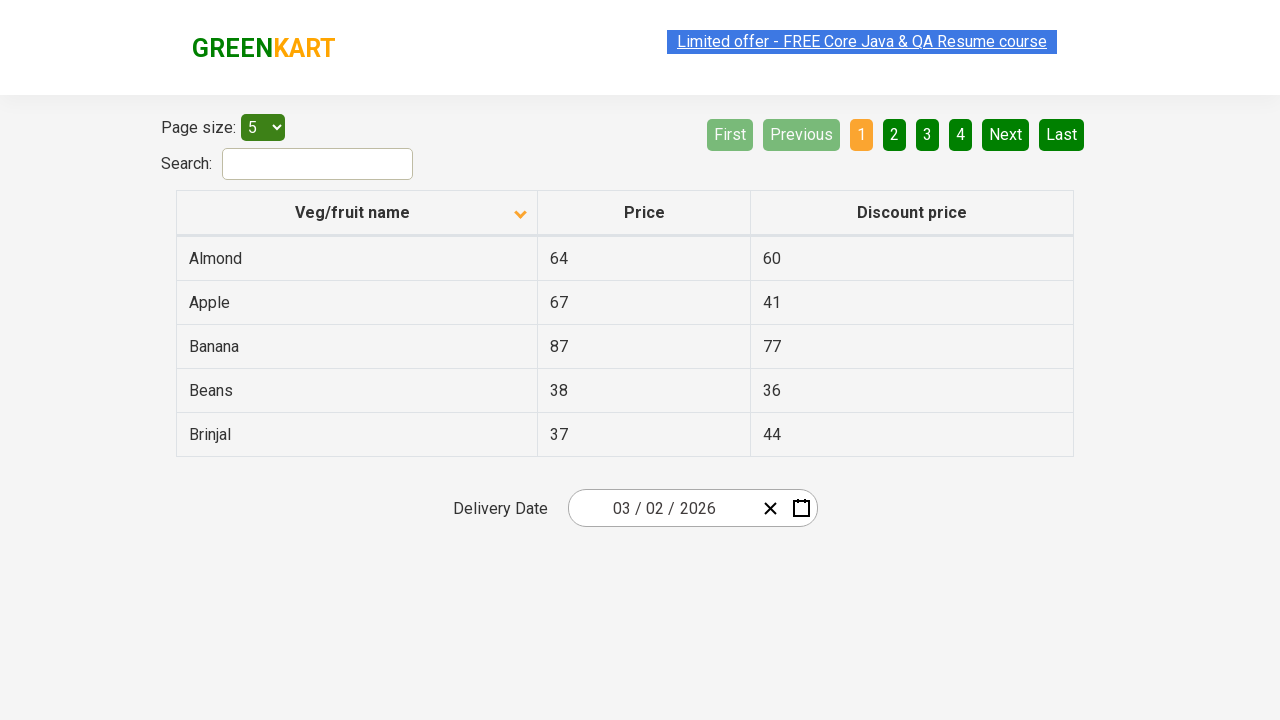

Table updated after clicking sort header
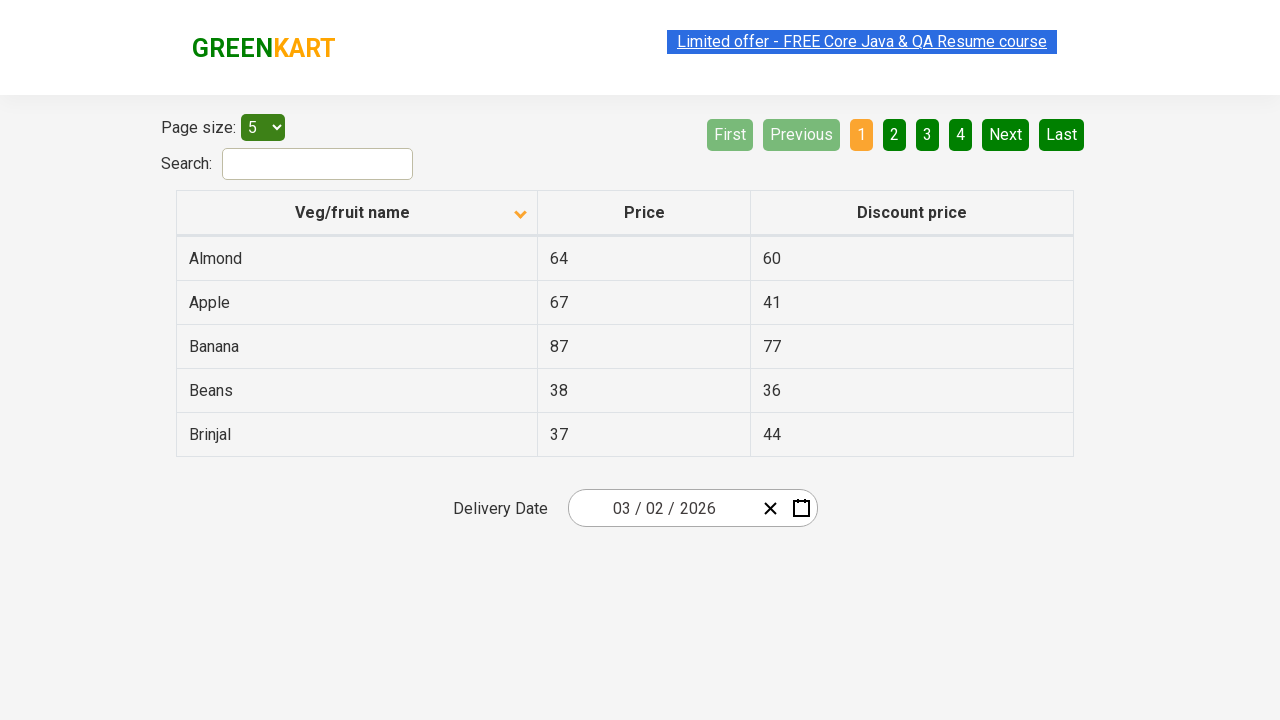

Retrieved all items from first column
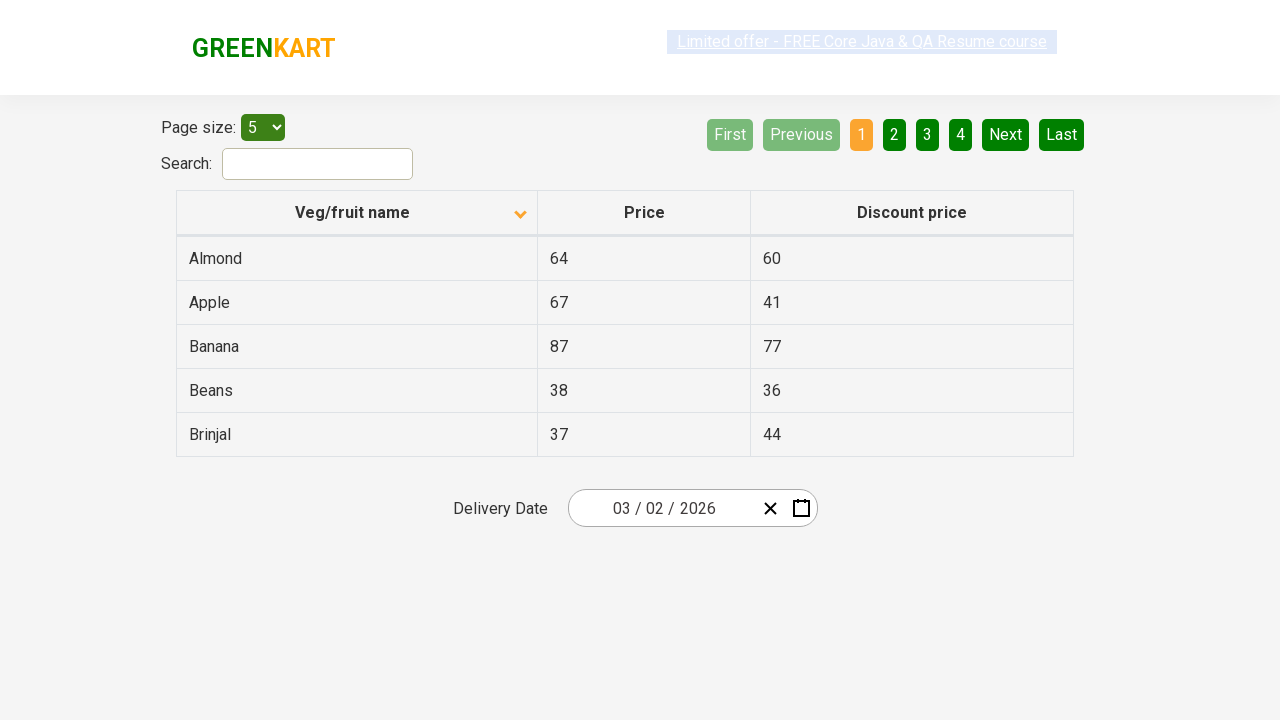

Verified items are sorted alphabetically
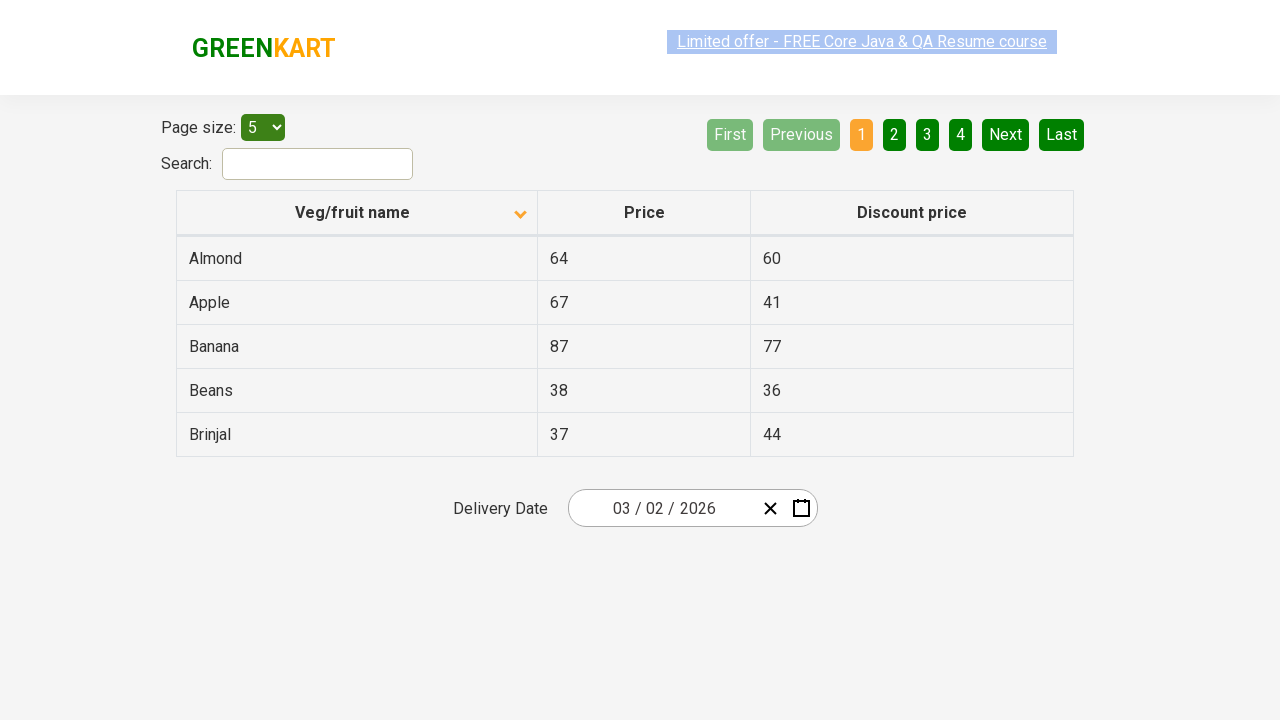

Retrieved items from current page
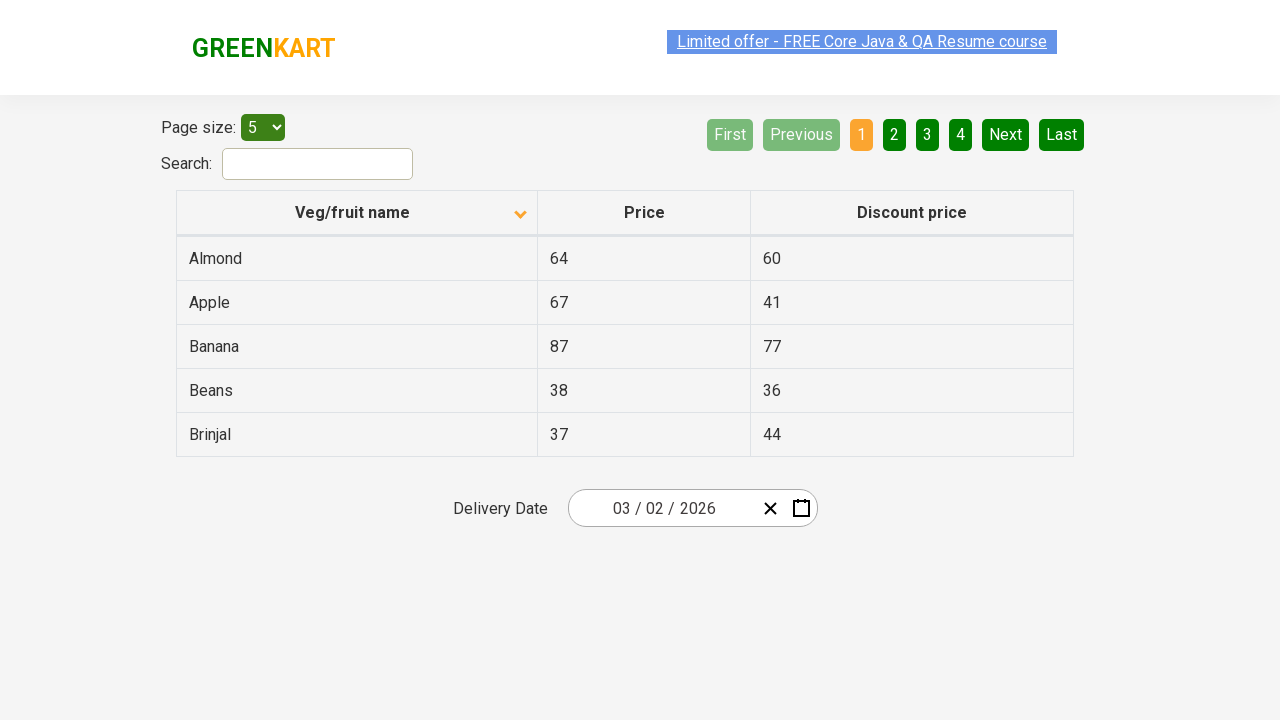

Clicked next page button to navigate to next page at (1006, 134) on a[aria-label='Next']
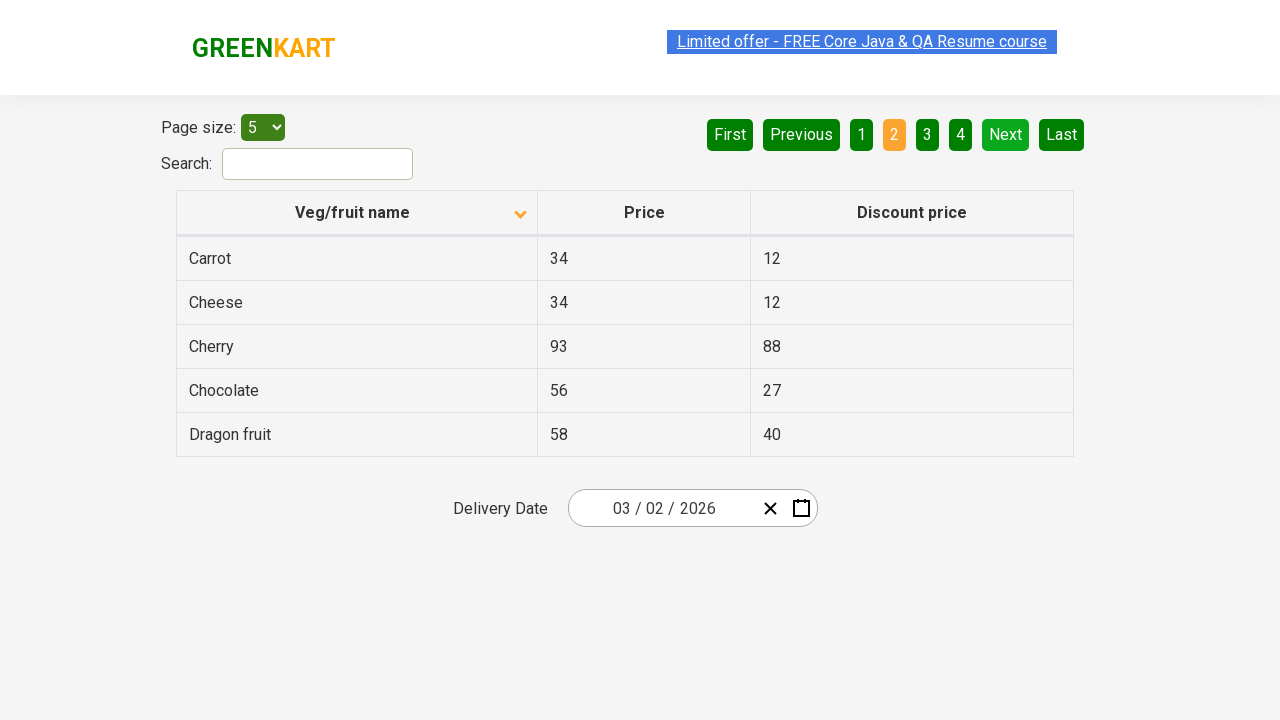

Waited for next page table to load
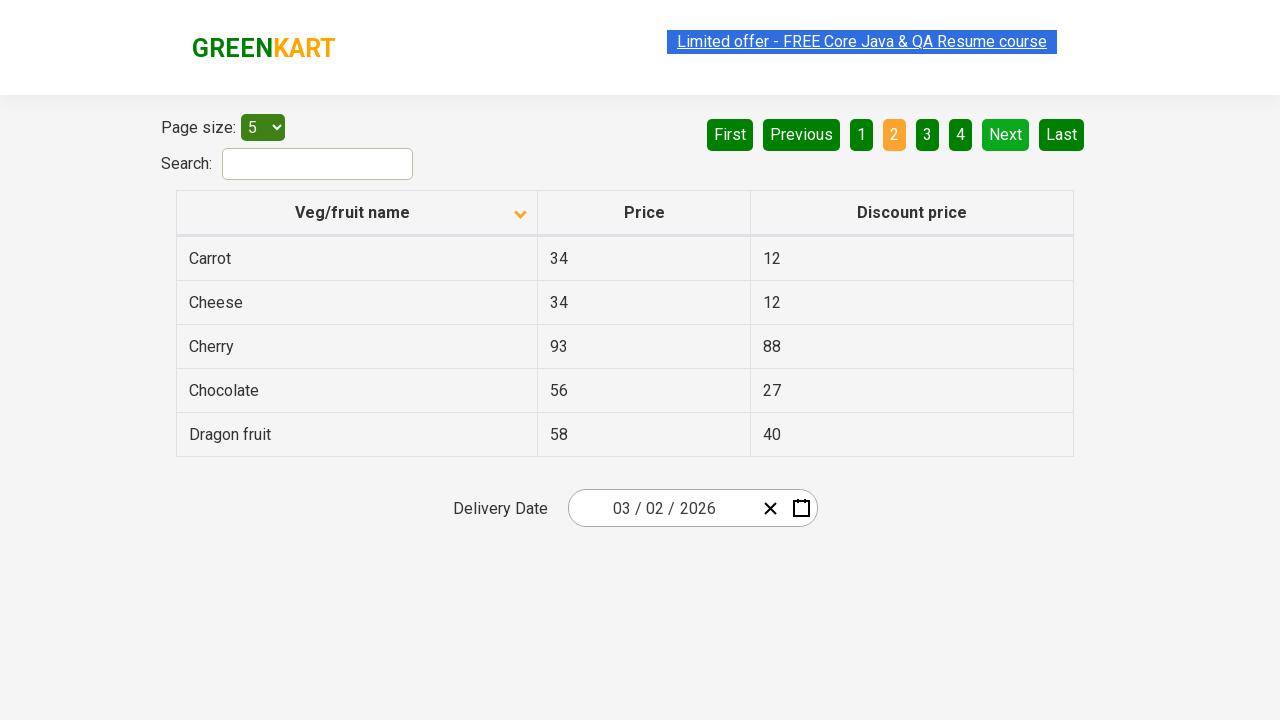

Retrieved items from current page
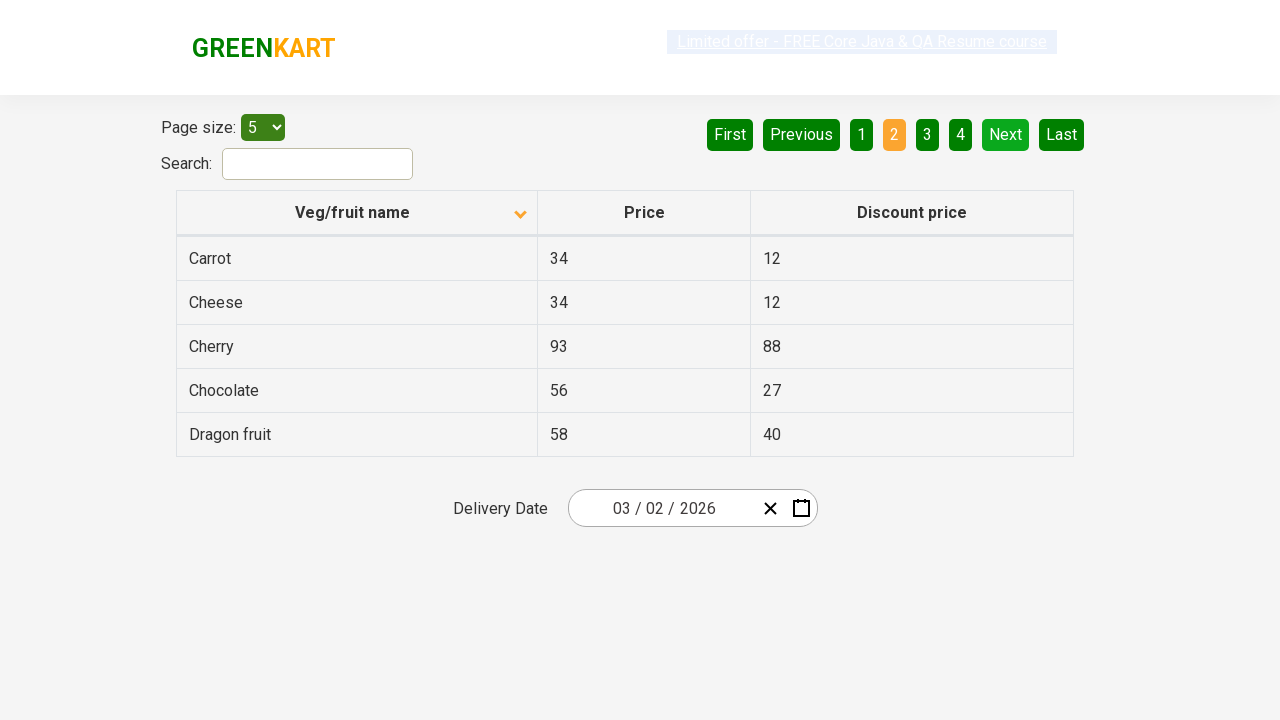

Clicked next page button to navigate to next page at (1006, 134) on a[aria-label='Next']
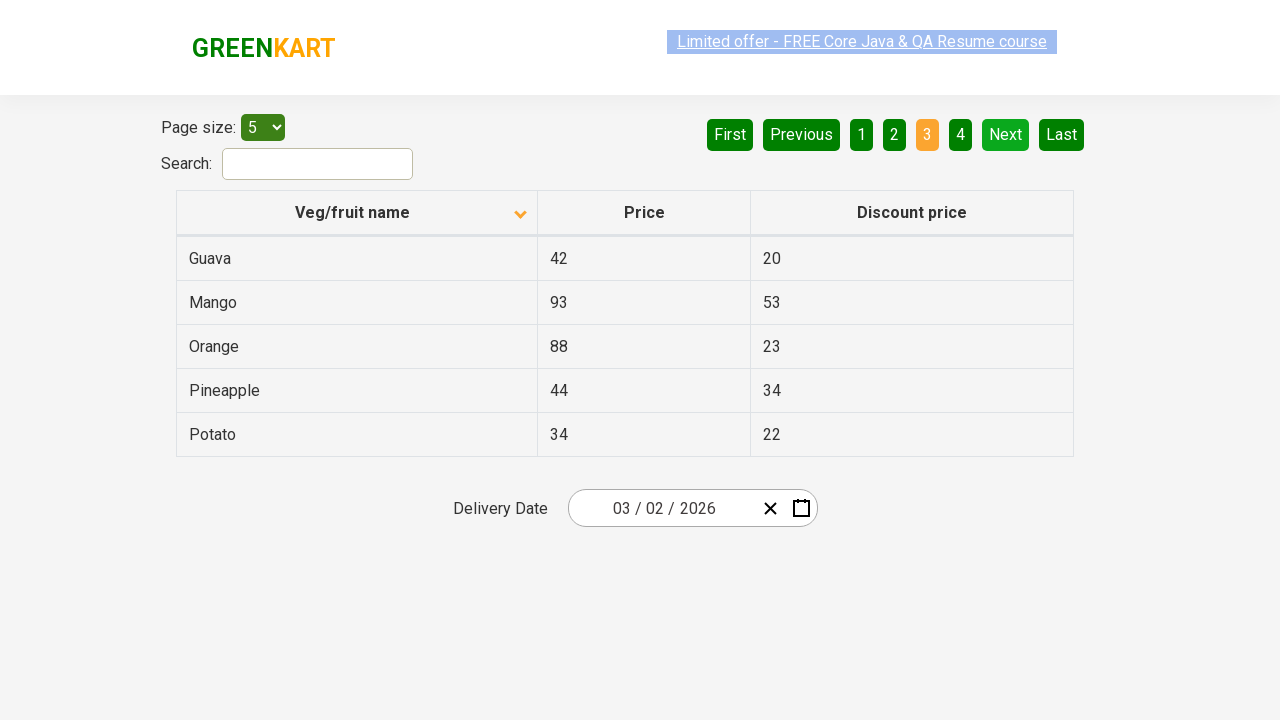

Waited for next page table to load
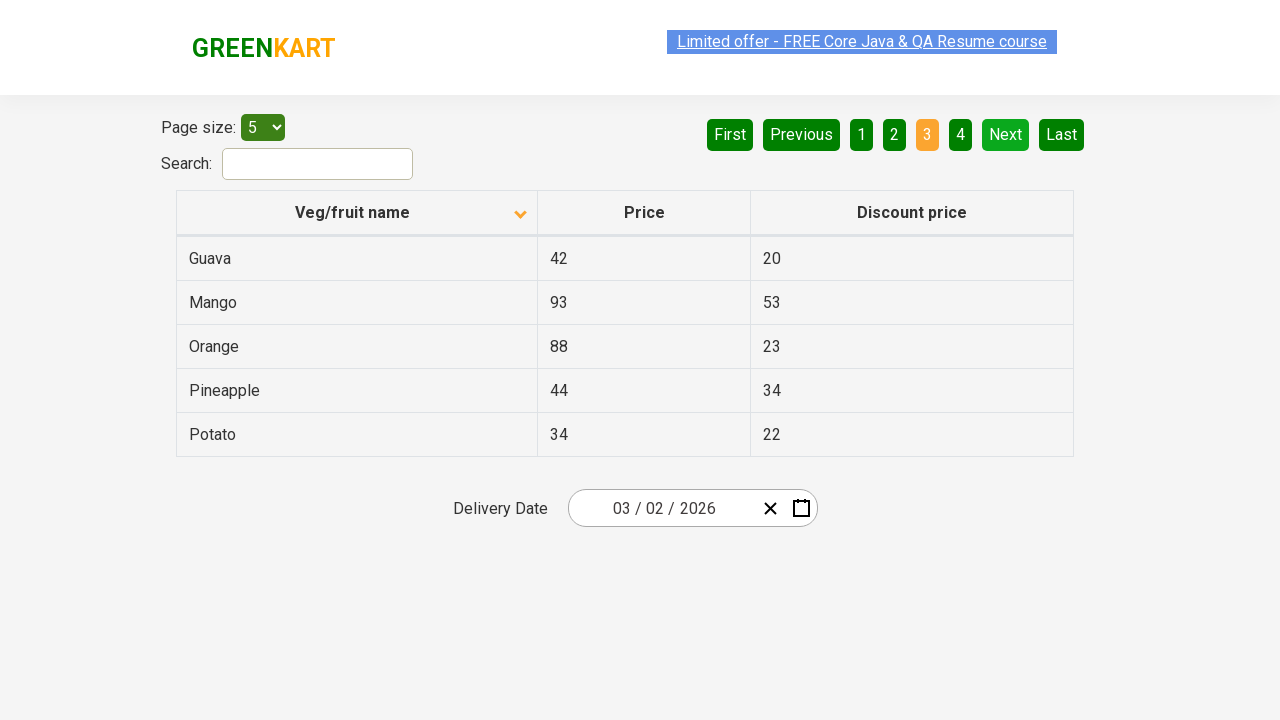

Retrieved items from current page
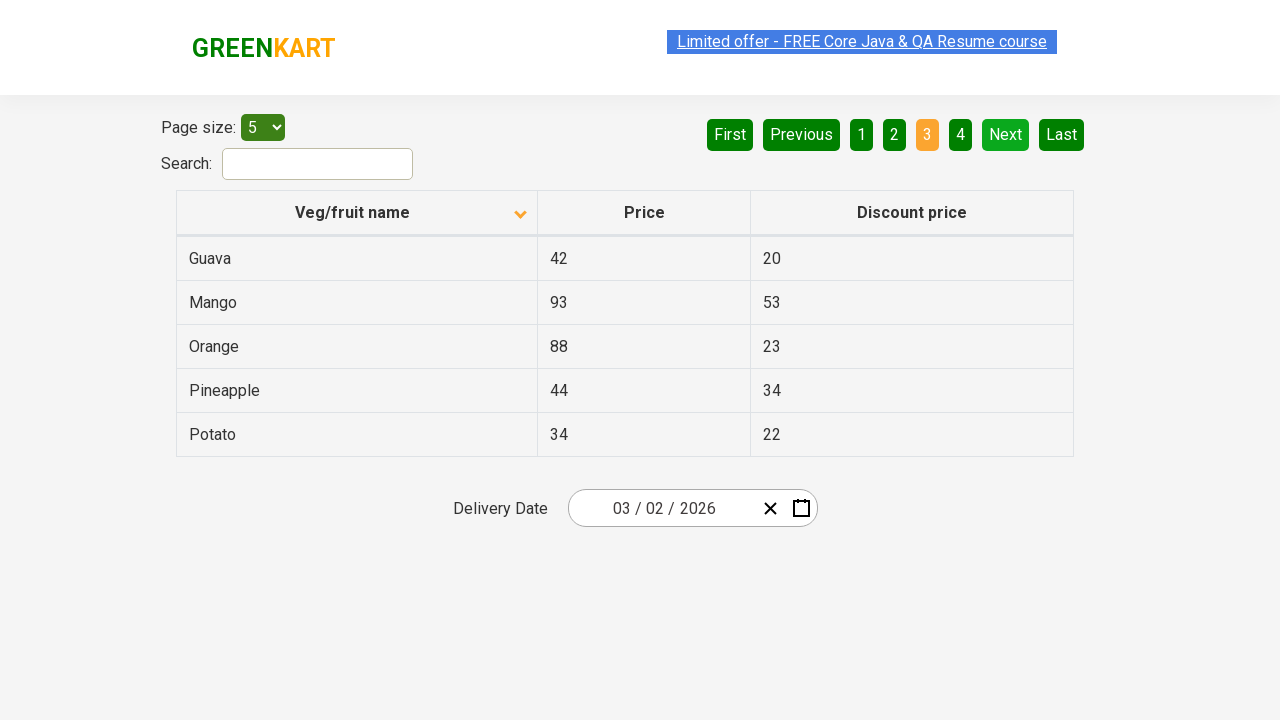

Clicked next page button to navigate to next page at (1006, 134) on a[aria-label='Next']
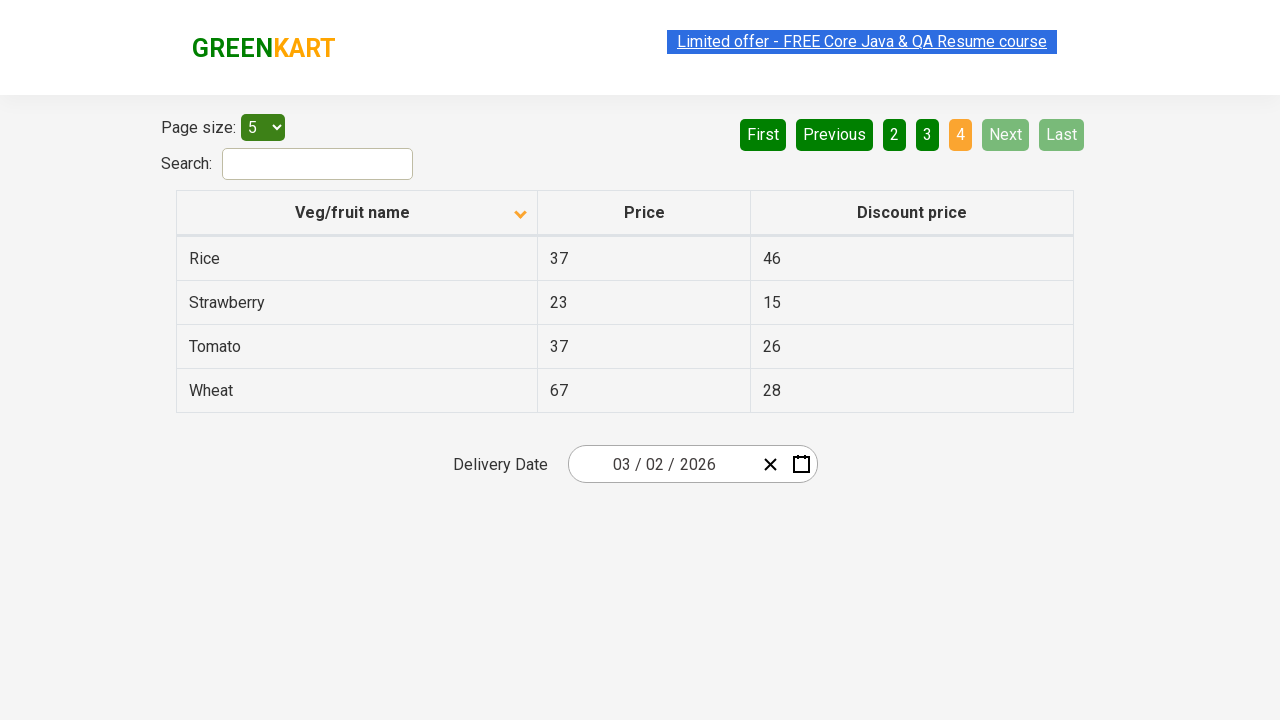

Waited for next page table to load
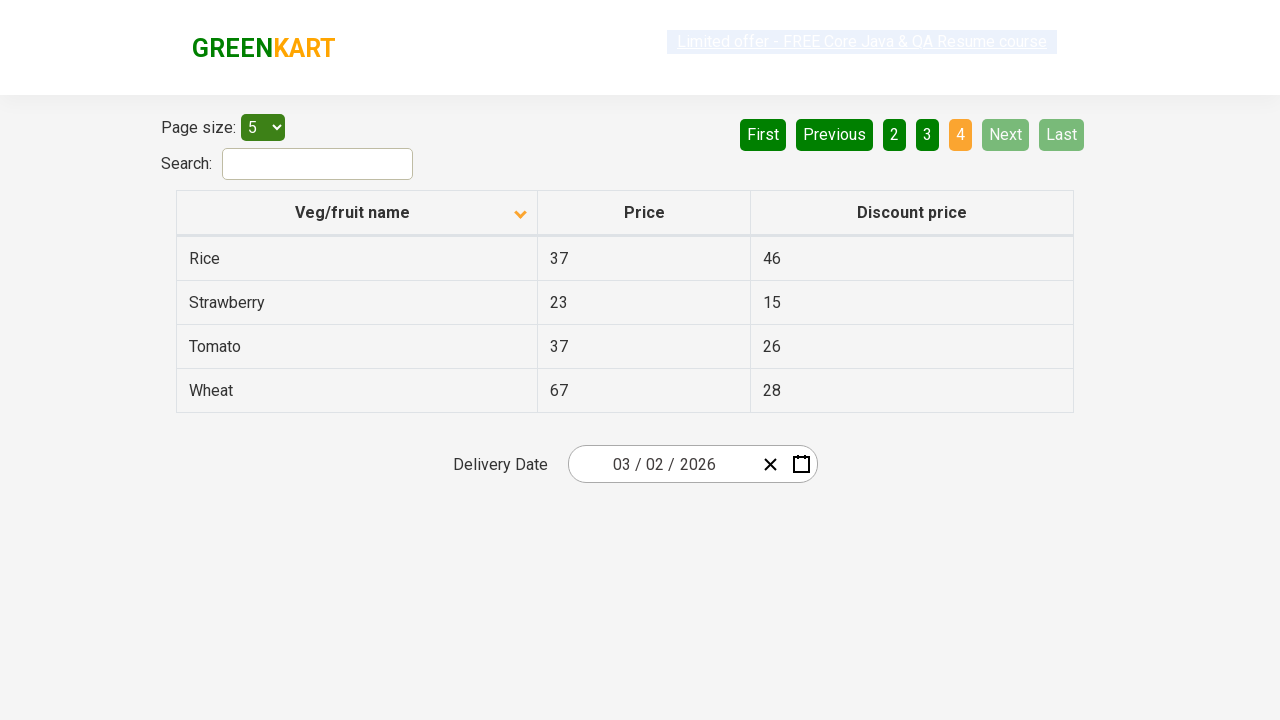

Retrieved items from current page
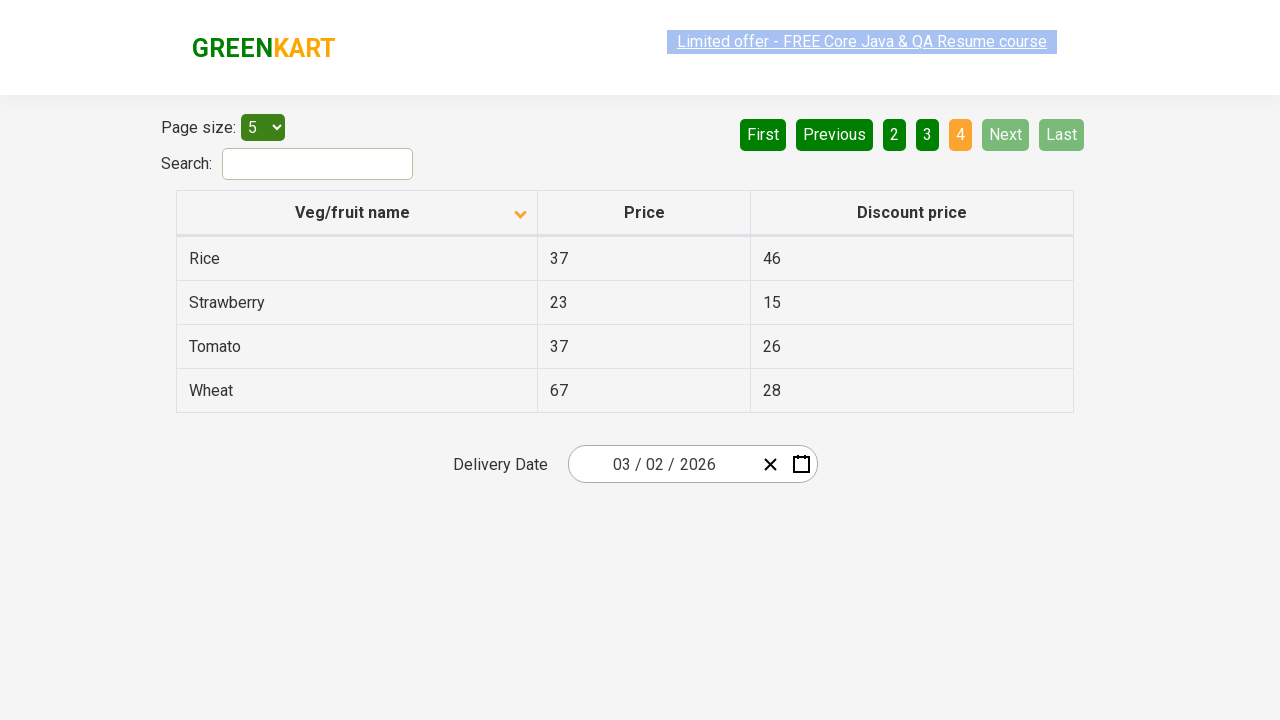

Found item containing 'Rice' on current page
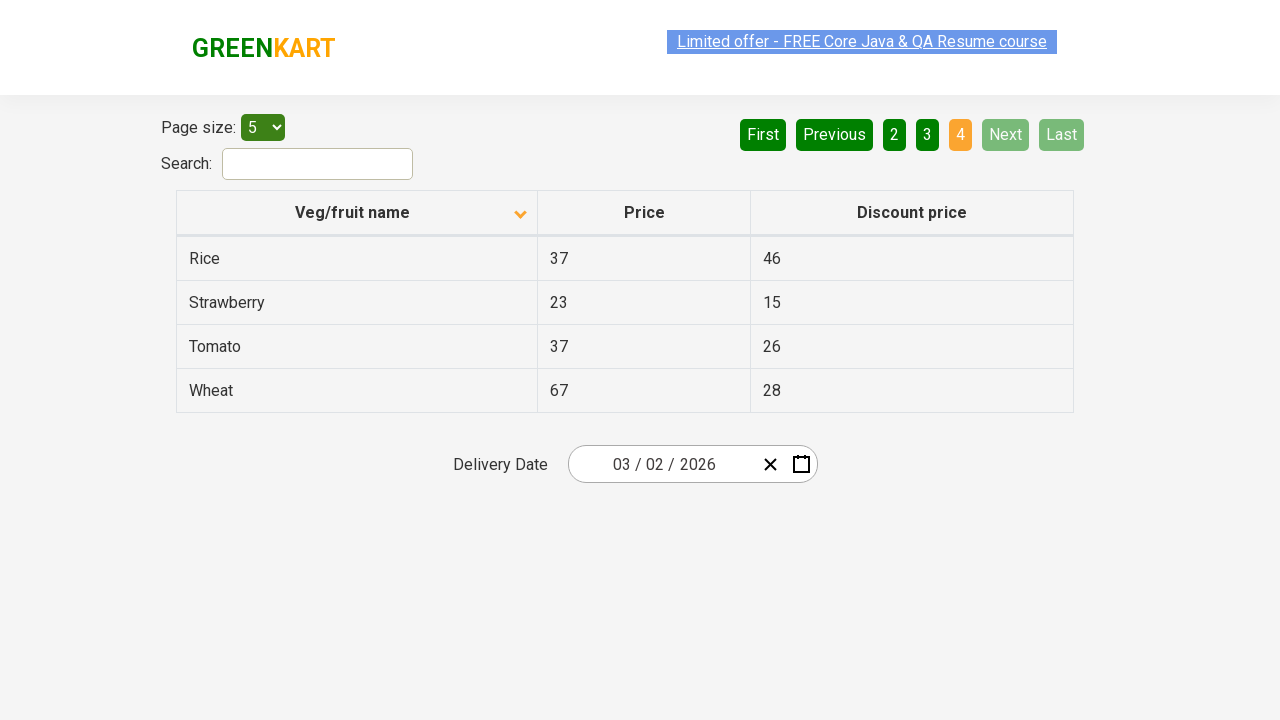

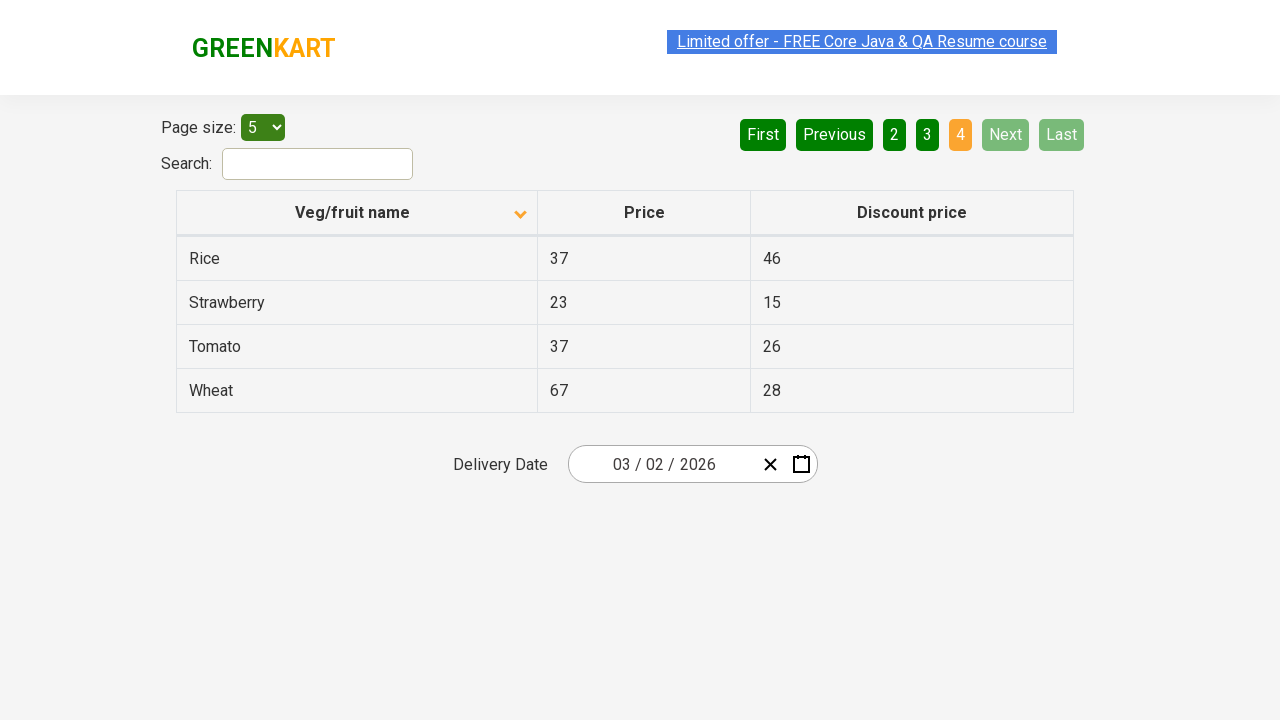